Fills out a practice form with various input types including text fields, radio buttons, checkboxes, date picker, dropdowns, and submits the form

Starting URL: https://www.techlistic.com/p/selenium-practice-form.html

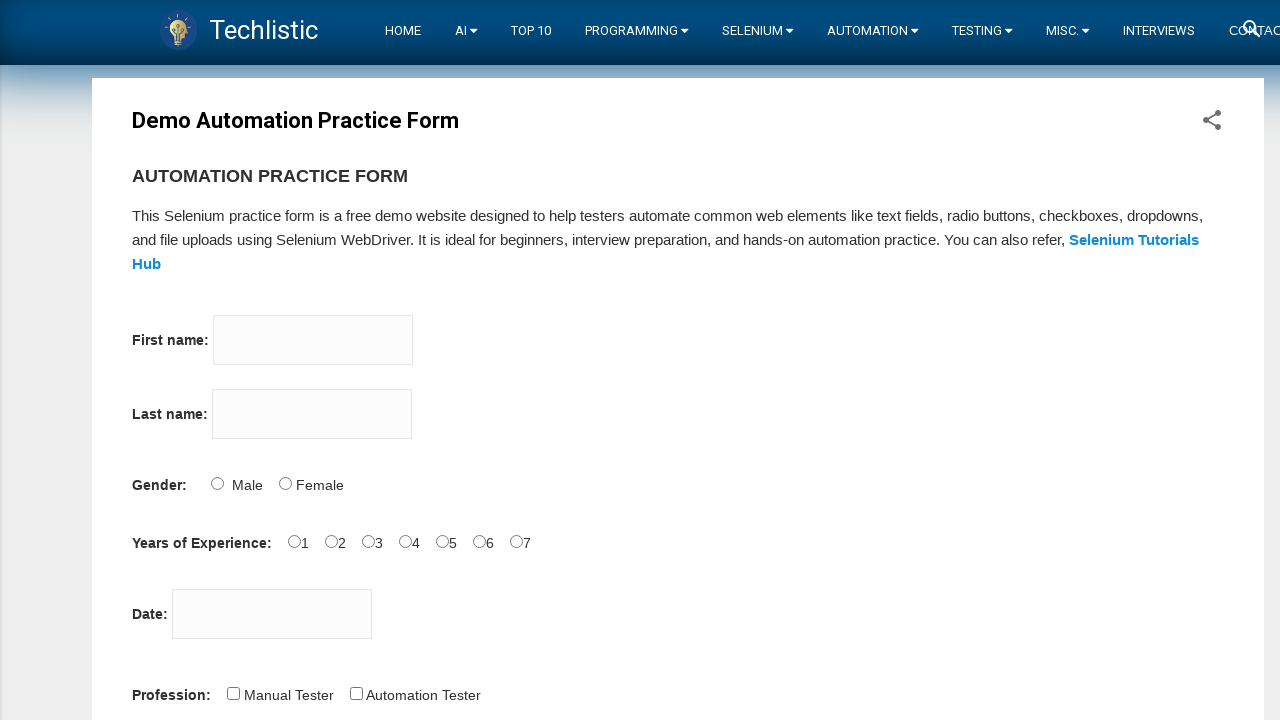

Clicked on firstname input field at (313, 340) on input[name='firstname']
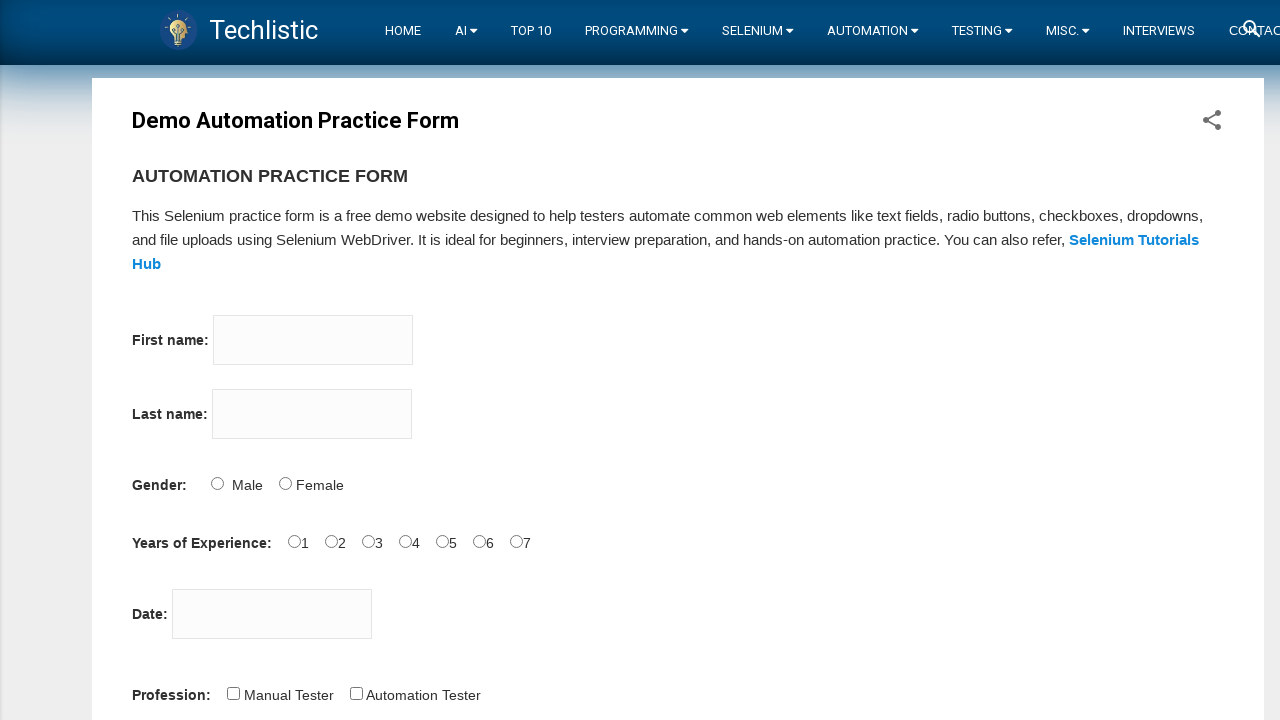

Filled firstname field with 'Tom' on input[name='firstname']
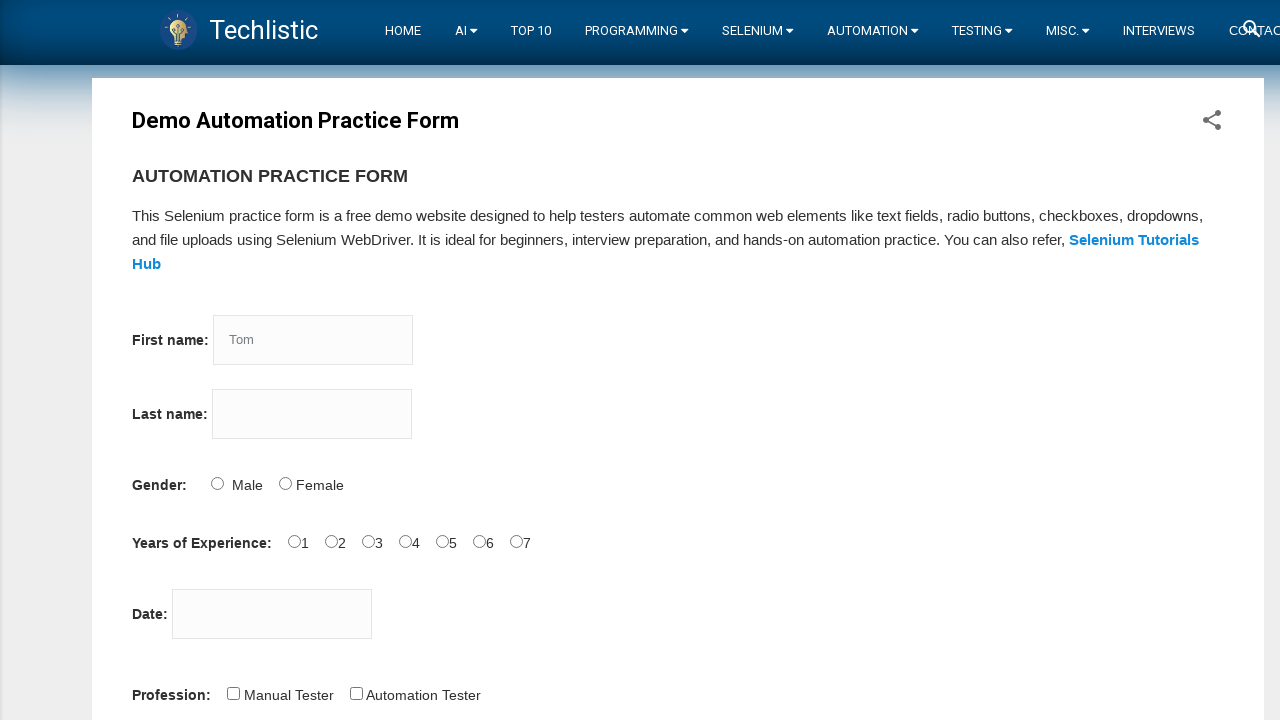

Clicked on lastname input field at (312, 414) on input[name='lastname']
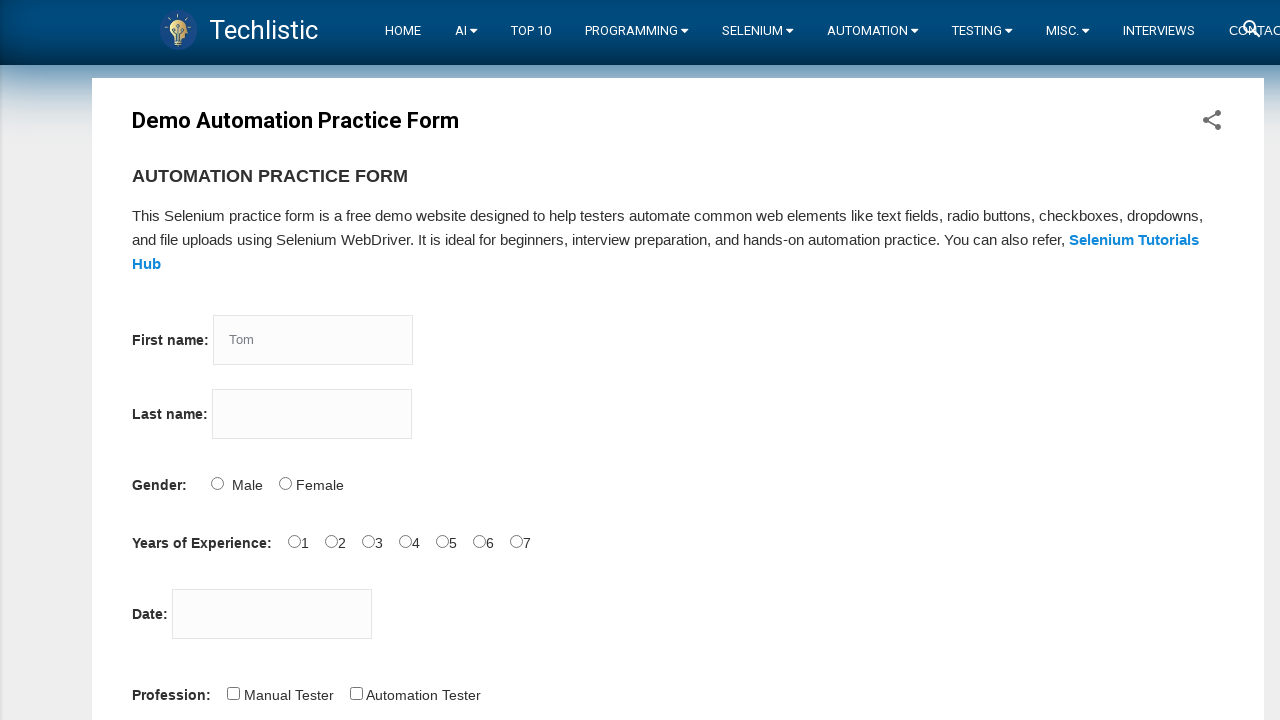

Filled lastname field with 'Wood' on input[name='lastname']
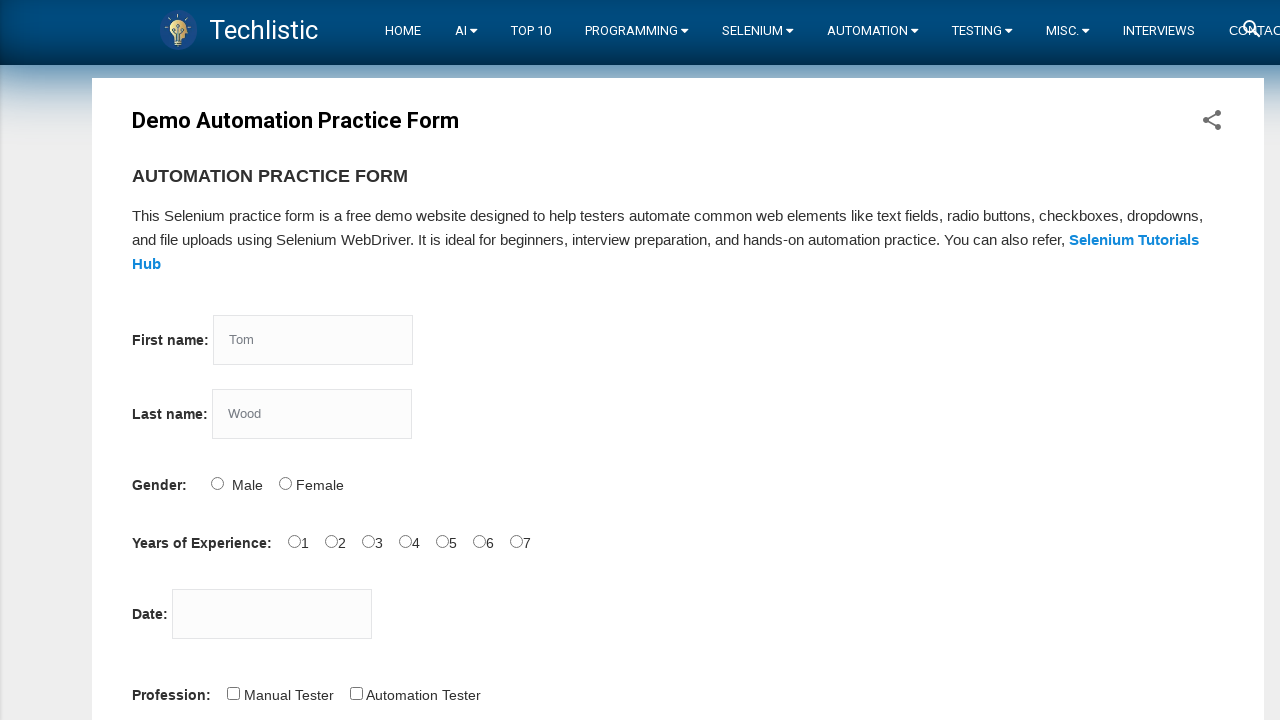

Clicked gender option 0 at (217, 483) on #sex-0
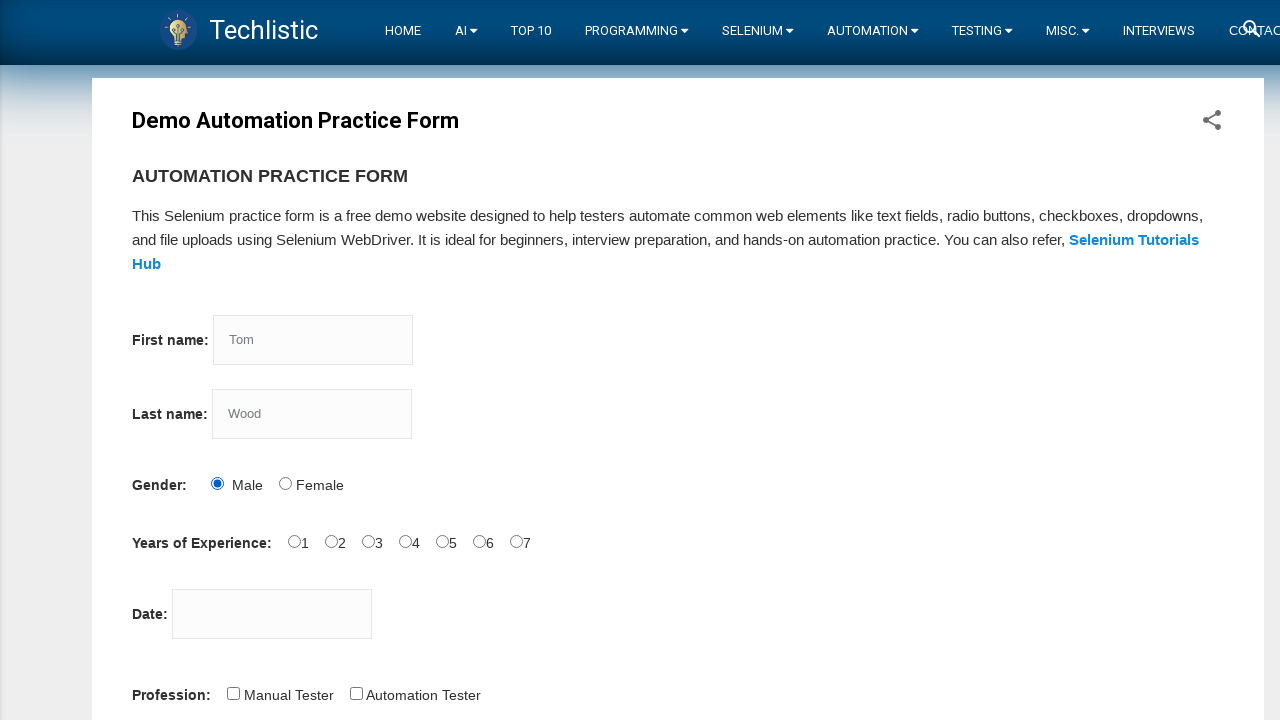

Clicked gender option 1 at (285, 483) on #sex-1
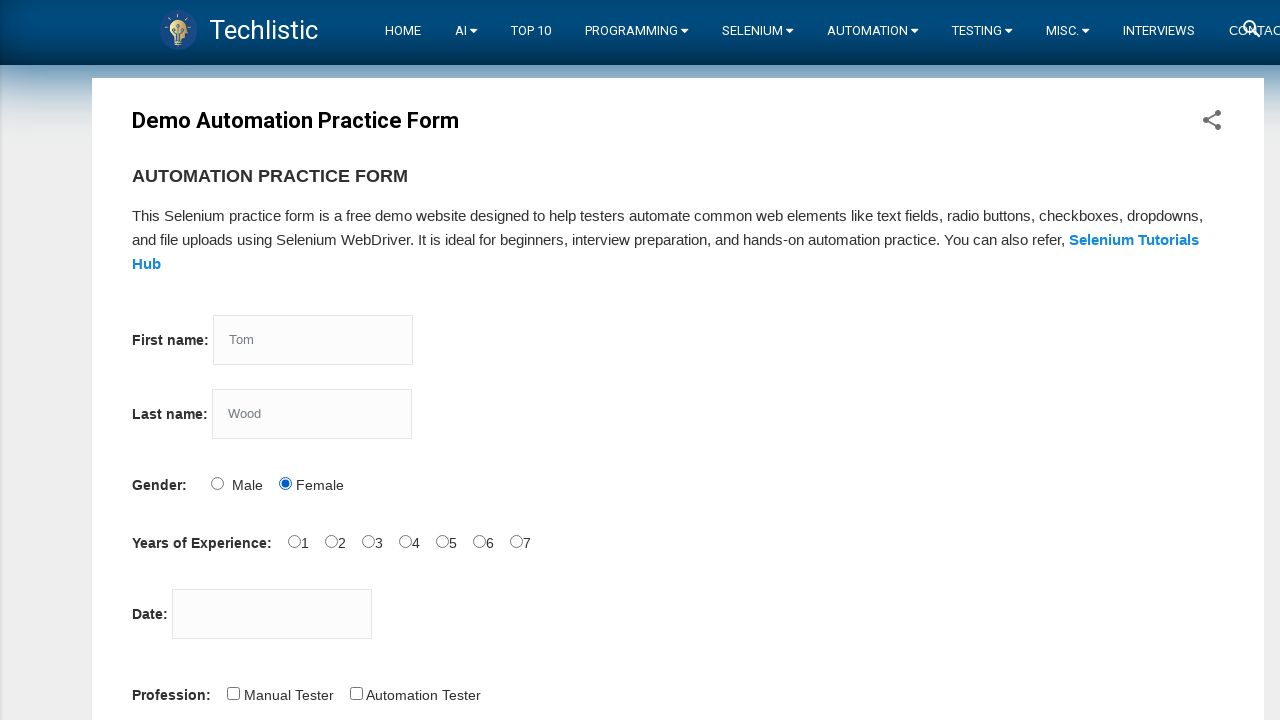

Clicked experience option 0 at (294, 541) on #exp-0
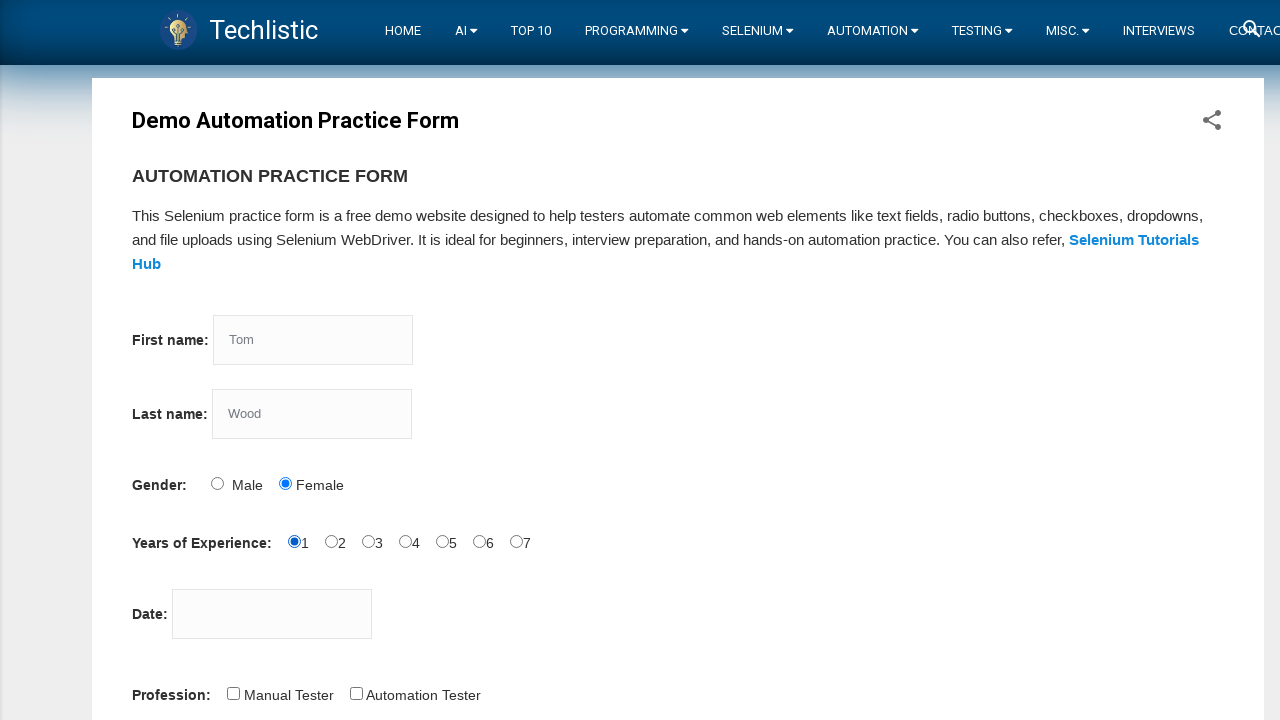

Clicked experience option 1 at (331, 541) on #exp-1
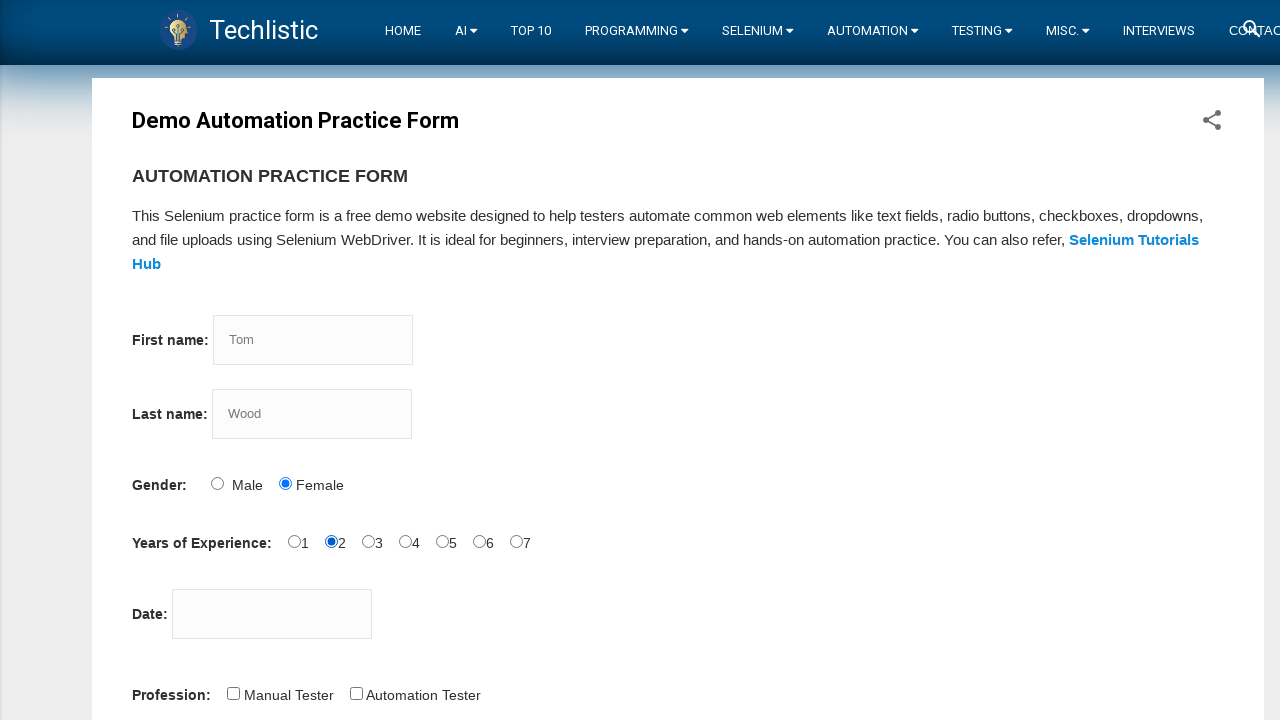

Clicked experience option 2 at (368, 541) on #exp-2
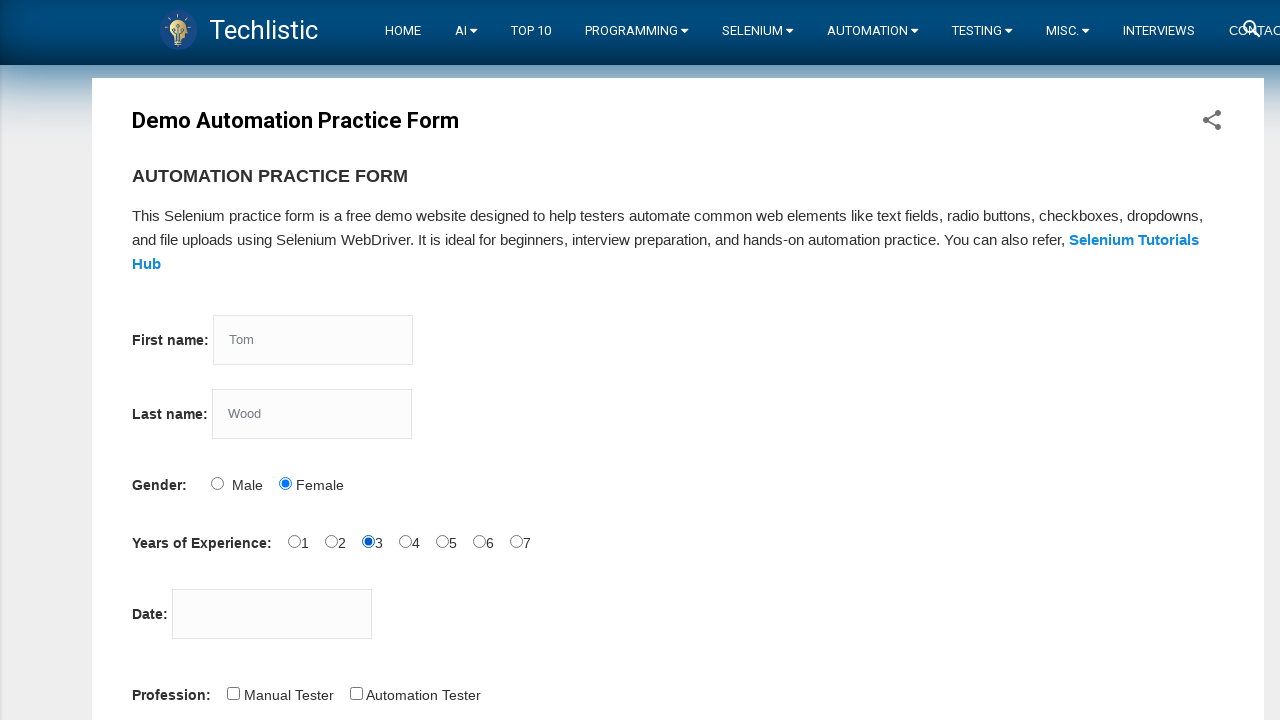

Clicked experience option 3 at (405, 541) on #exp-3
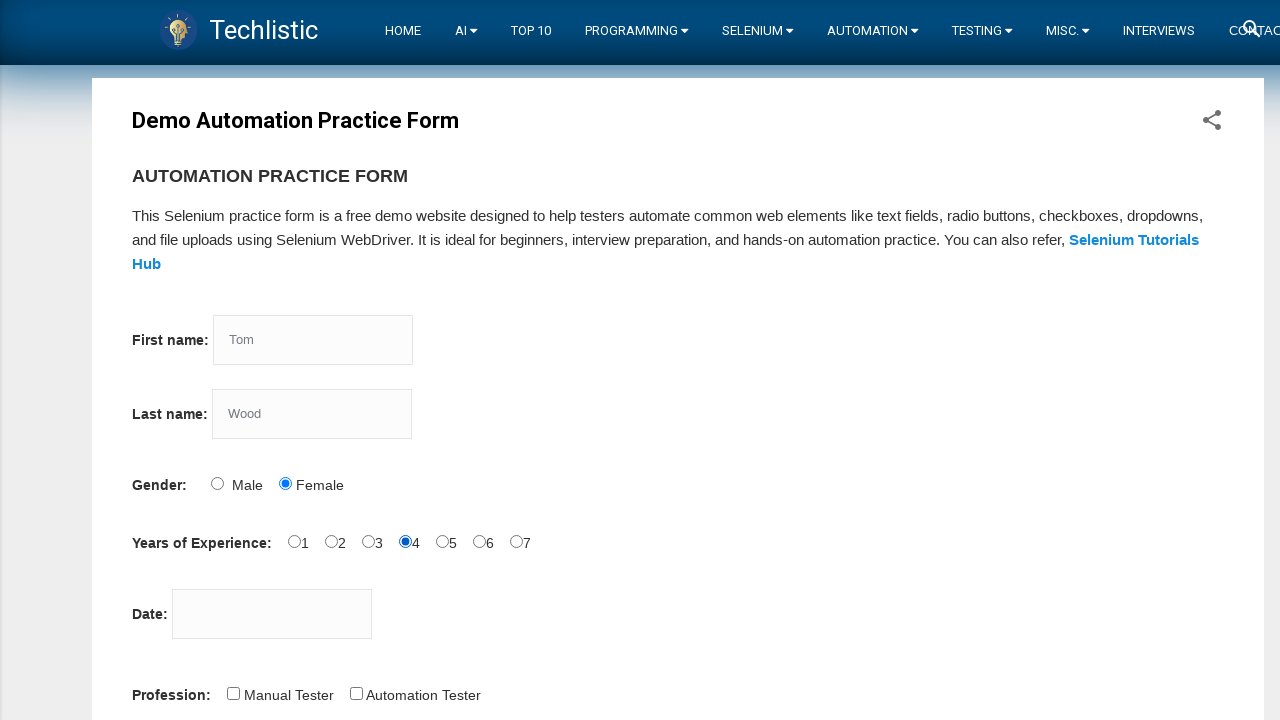

Clicked experience option 4 at (442, 541) on #exp-4
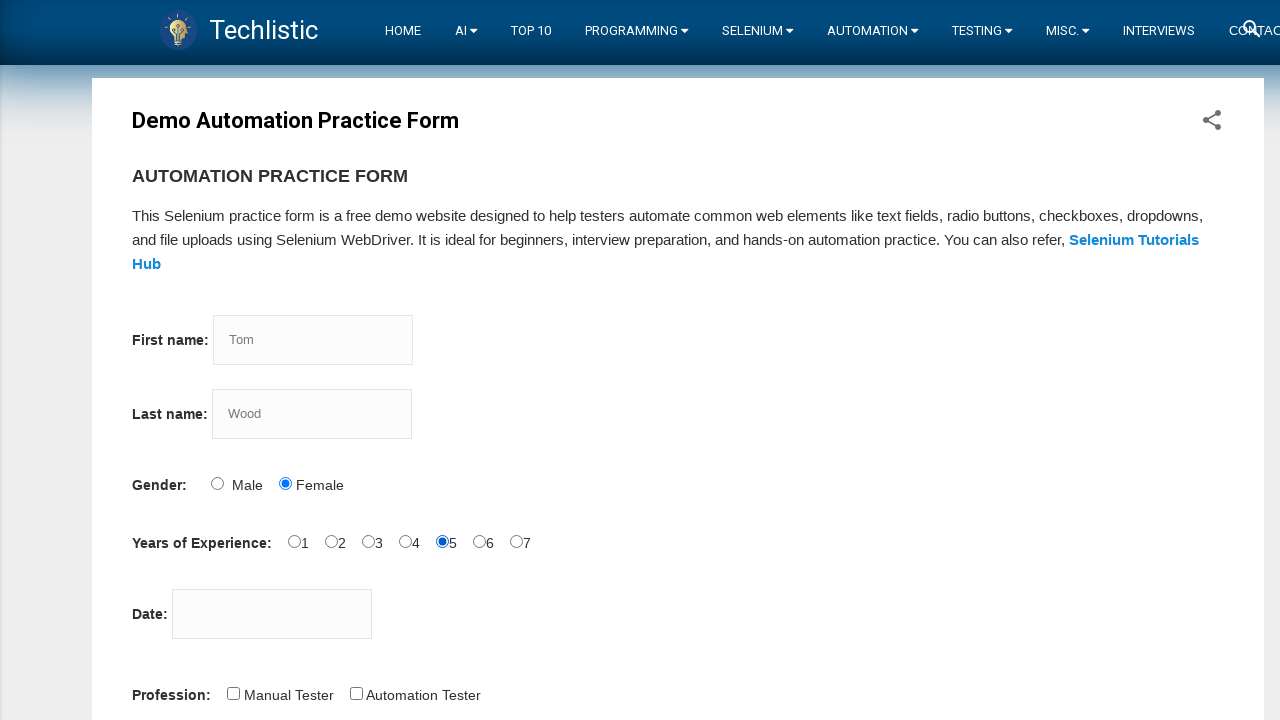

Clicked experience option 5 at (479, 541) on #exp-5
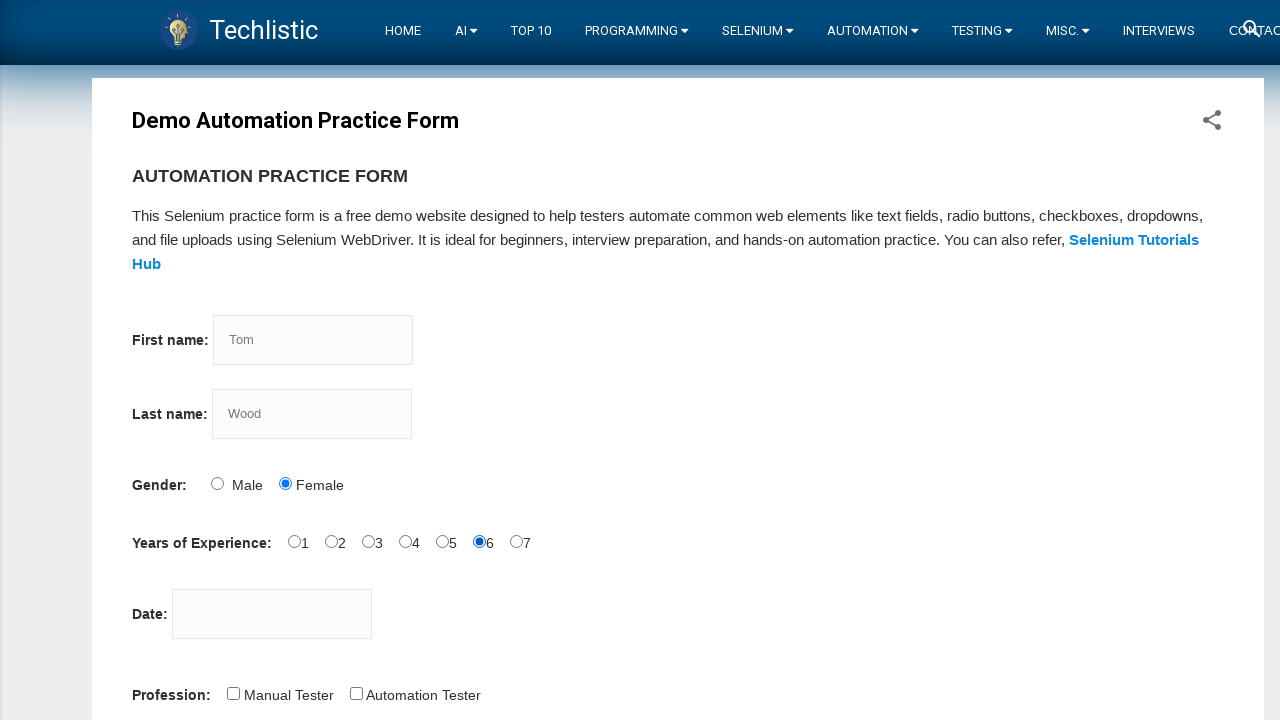

Clicked experience option 6 at (516, 541) on #exp-6
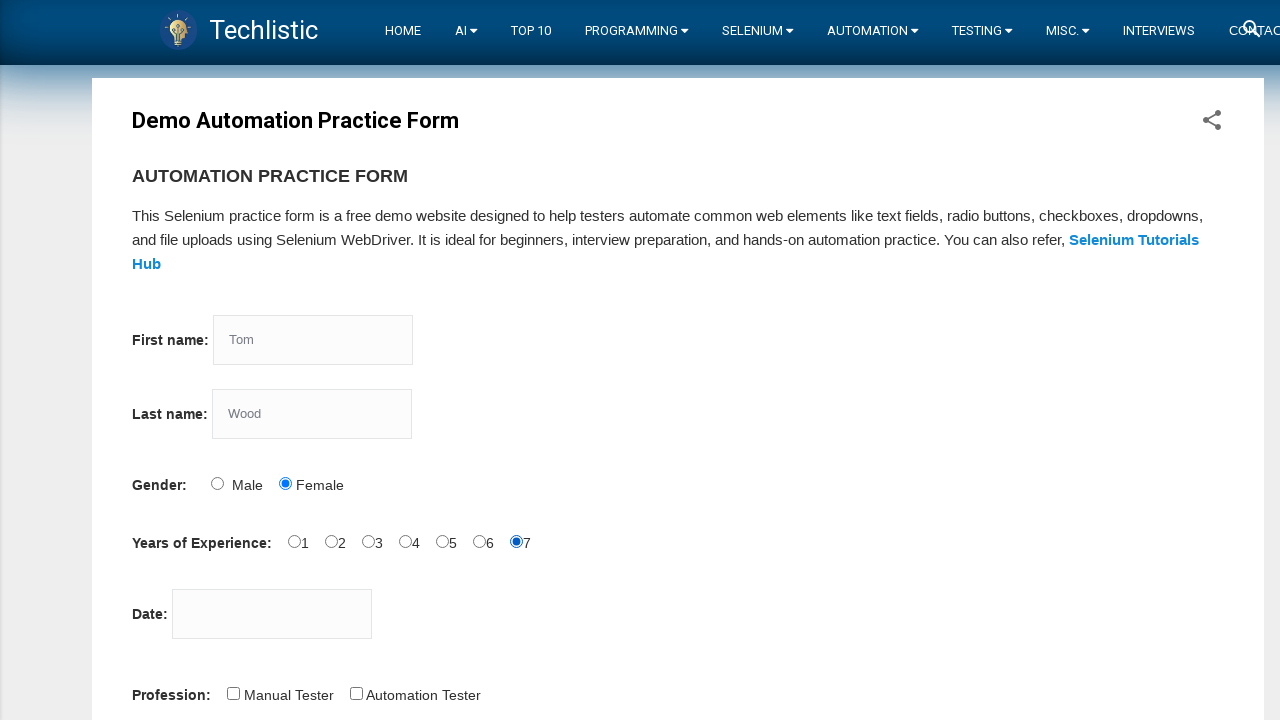

Clicked on date picker field at (272, 614) on #datepicker
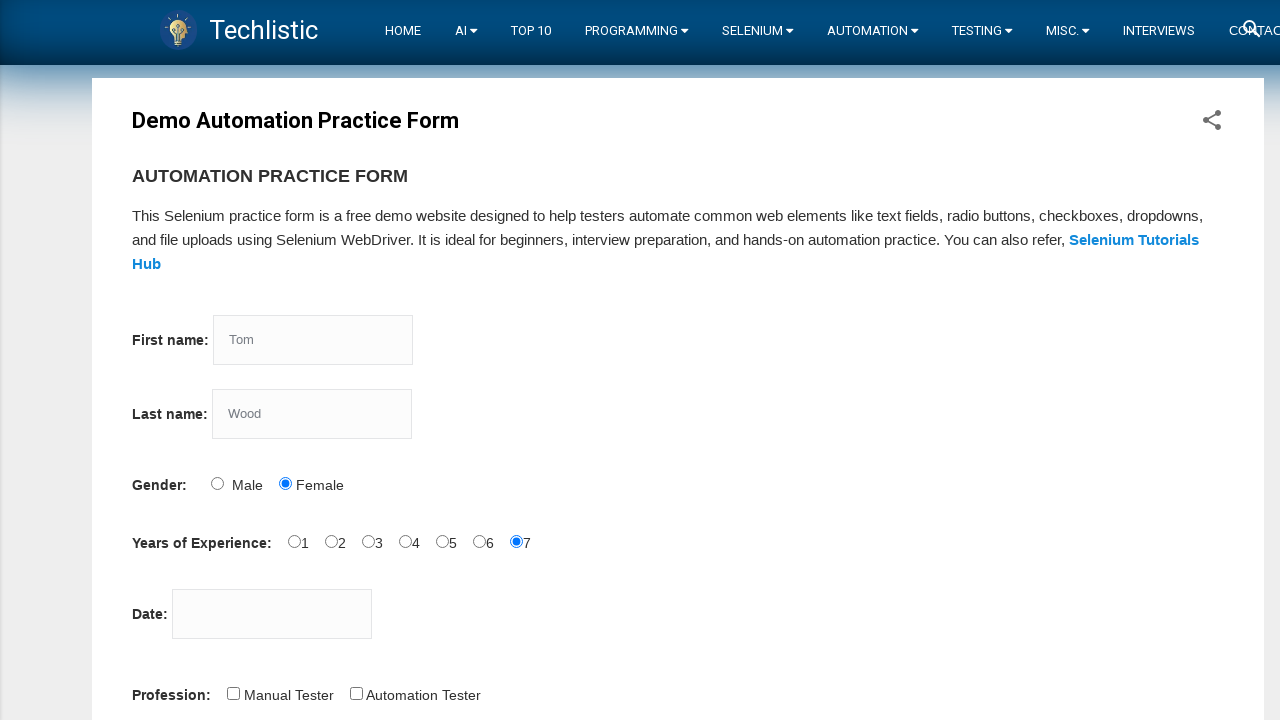

Filled date picker with '16-10-2020' on #datepicker
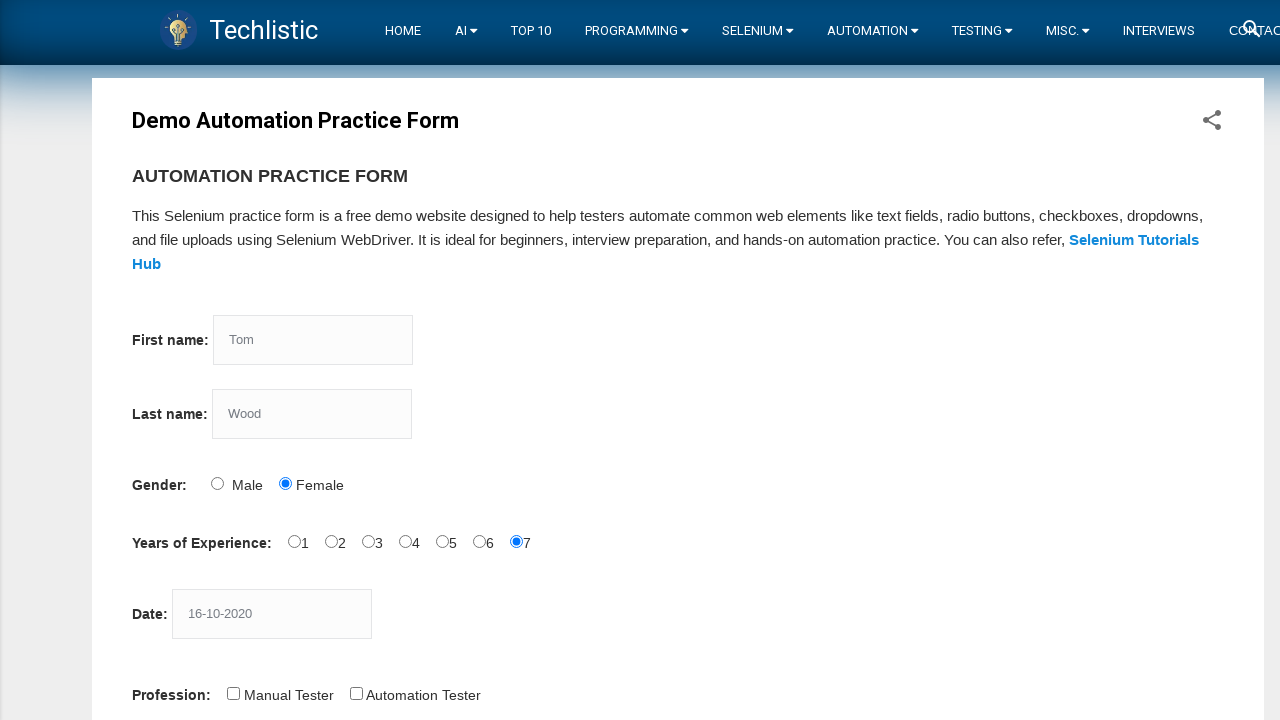

Selected Automation Tester profession at (356, 693) on #profession-1
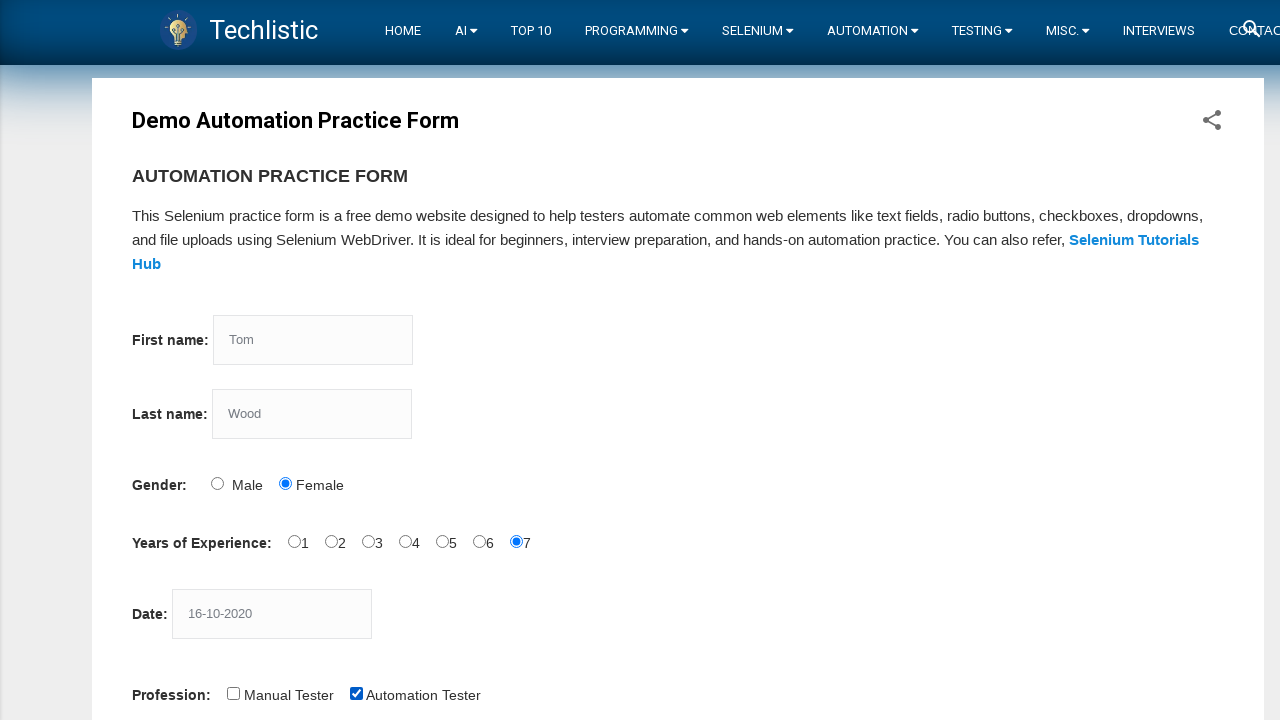

Selected Selenium Webdriver automation tool at (446, 360) on #tool-2
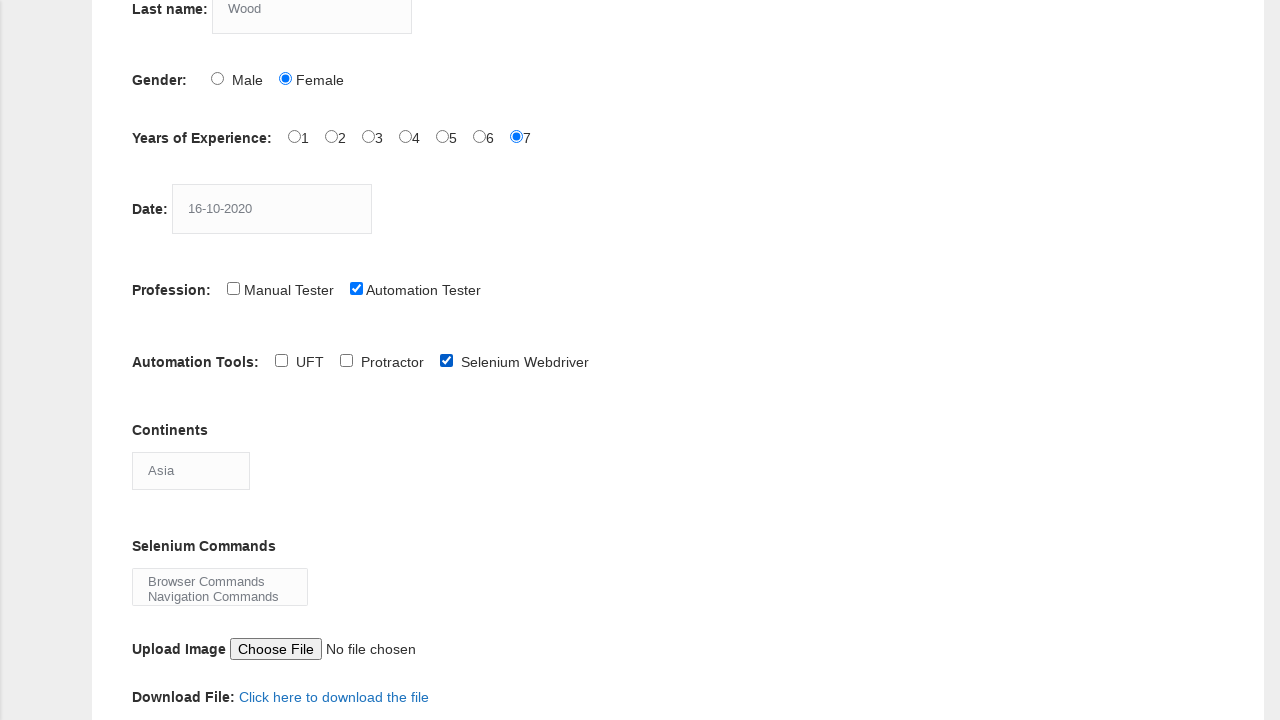

Selected Europe from continents dropdown on #continents
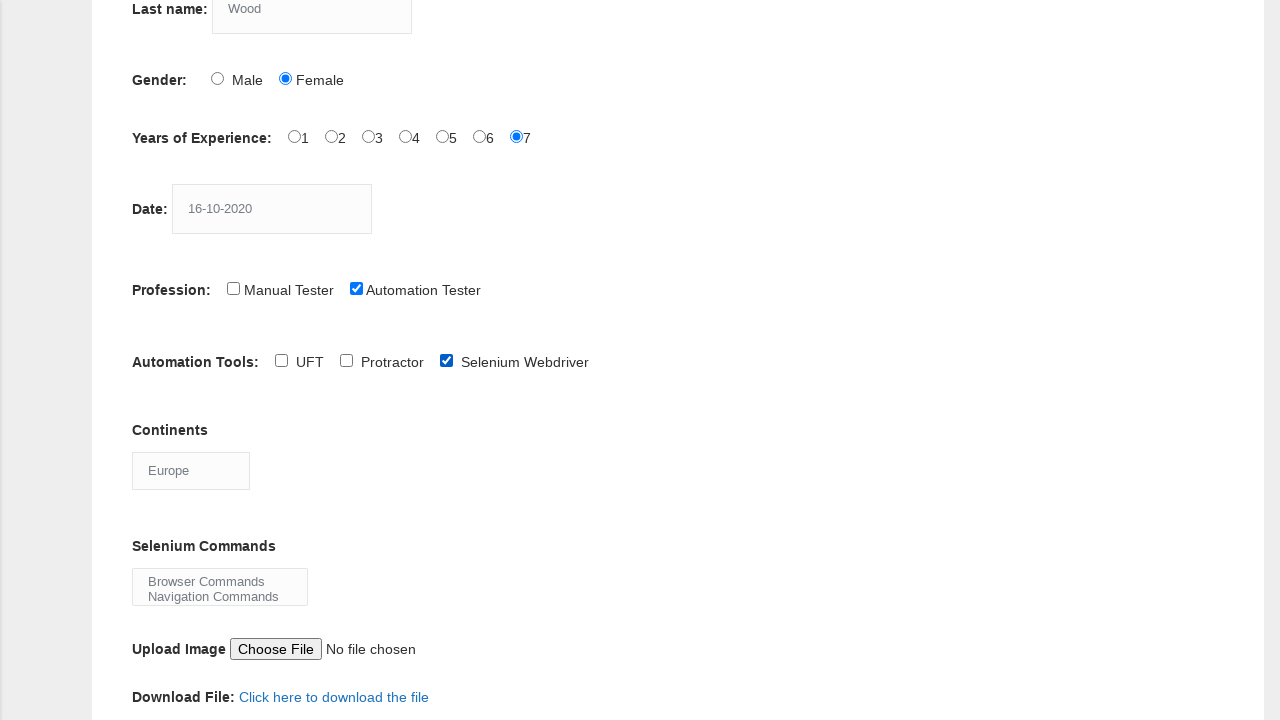

Selected 'Wait Commands' from Selenium commands dropdown on #selenium_commands
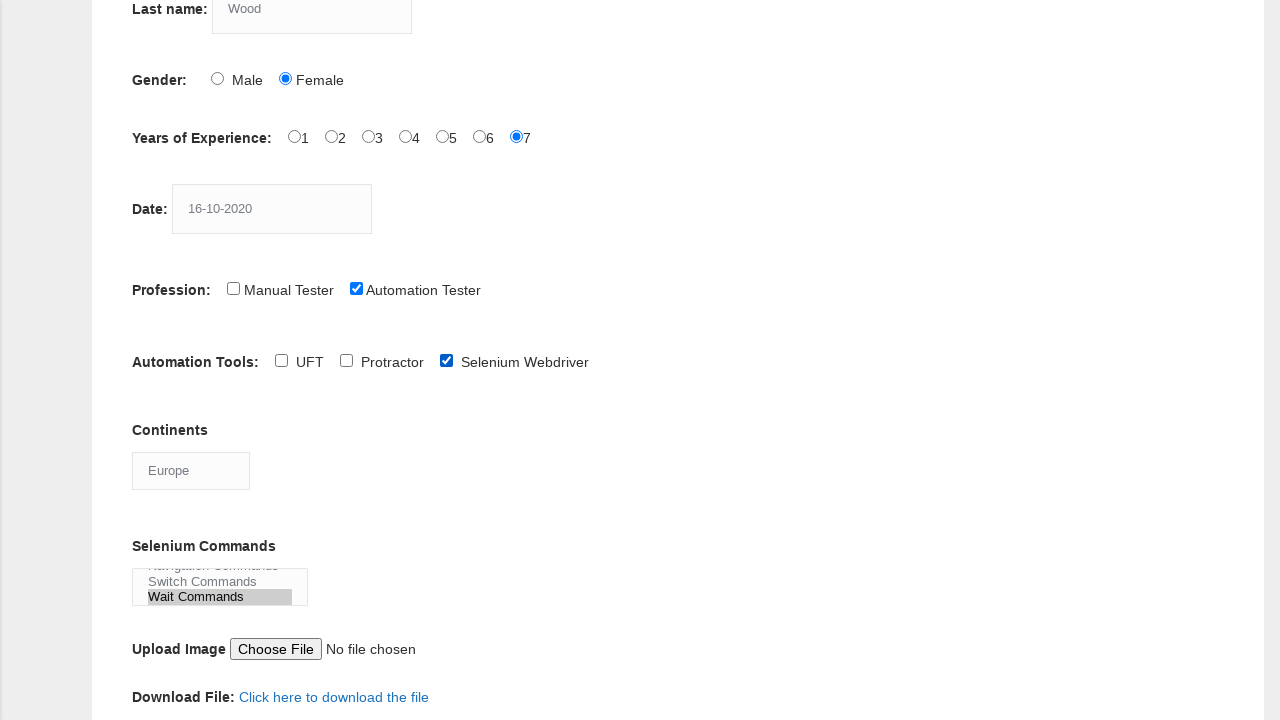

Scrolled page to submit button
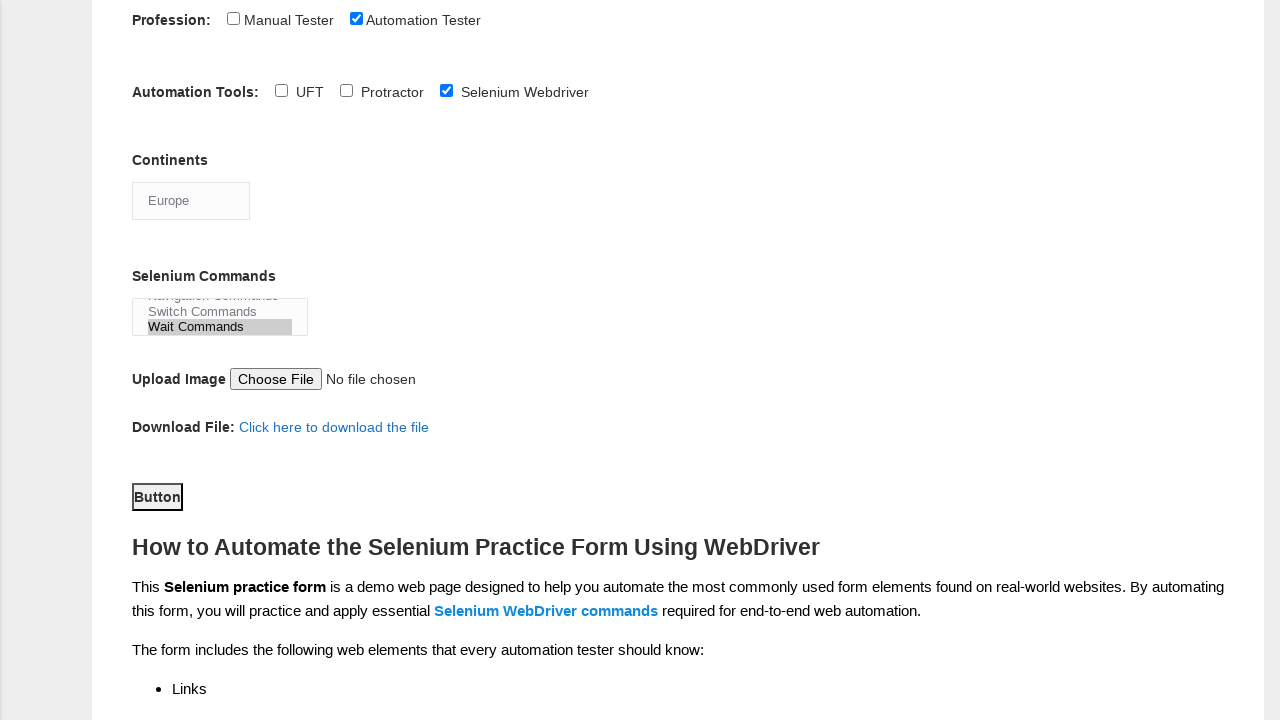

Clicked submit button to submit the form at (157, 496) on #submit
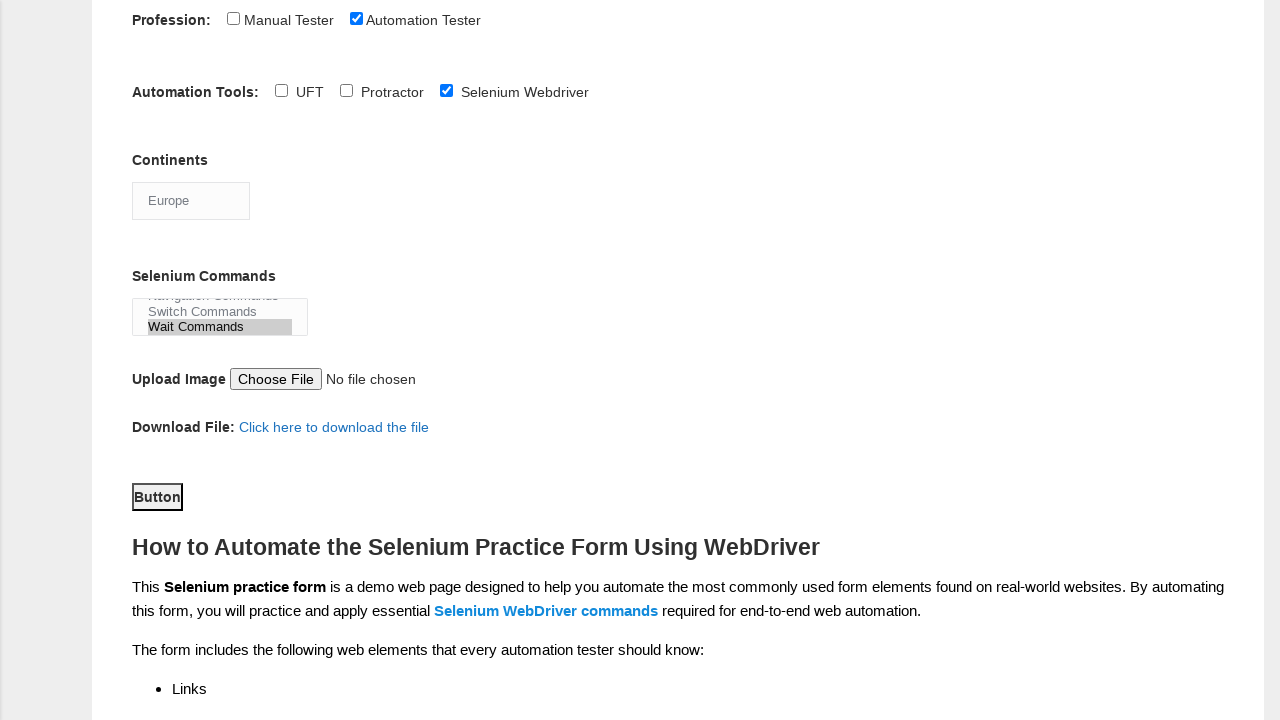

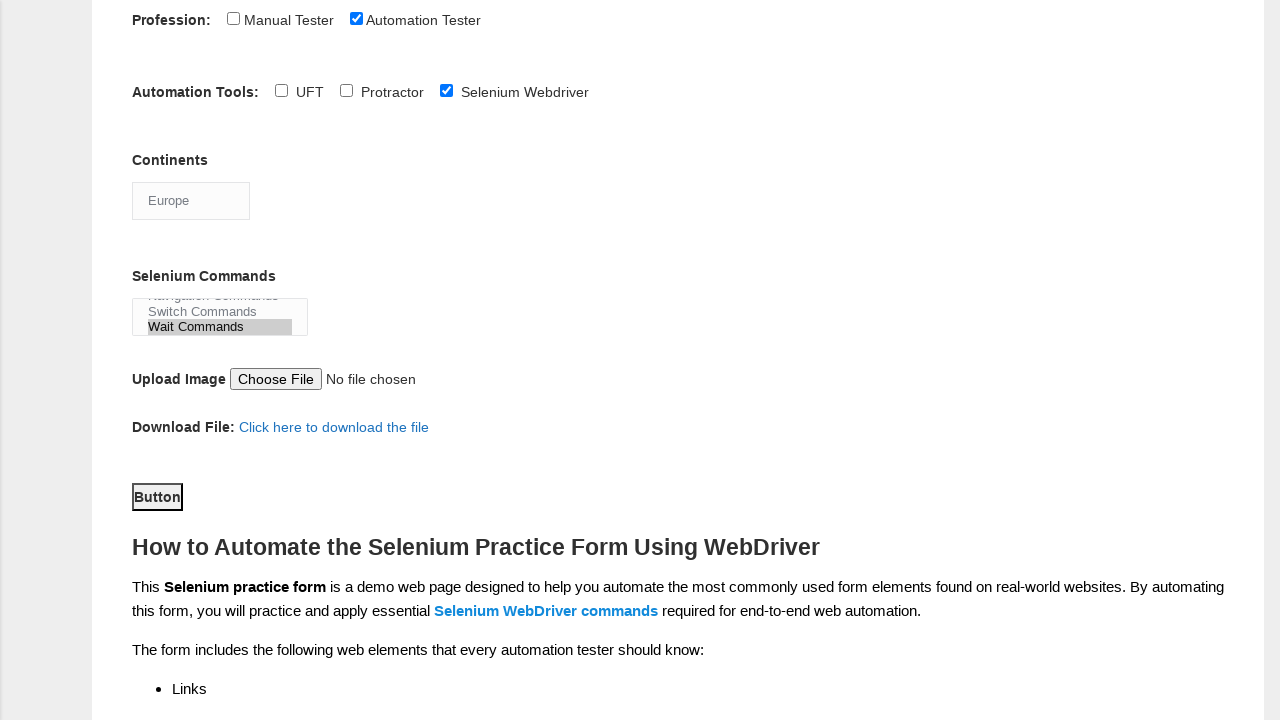